Tests filling the Current Address field on the DemoQA text box form and validates the entered value

Starting URL: https://demoqa.com/text-box

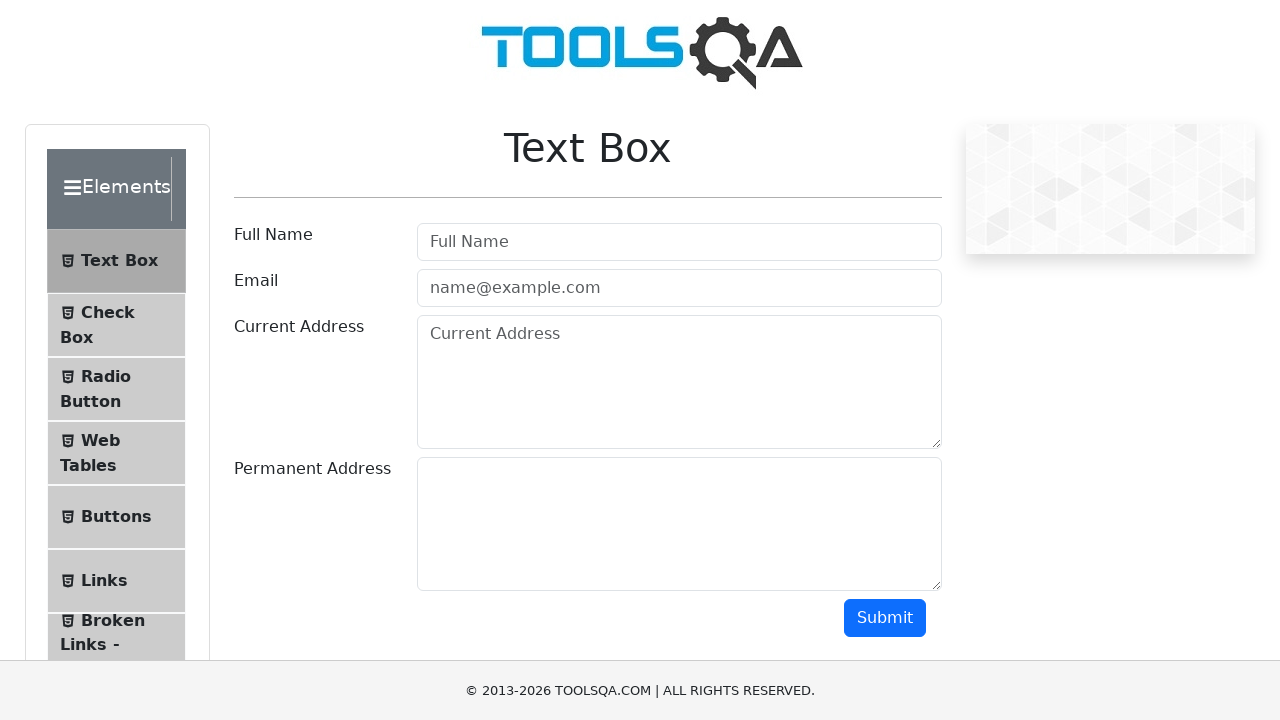

Filled Current Address field with 'Carrer Masarbones, 8' on #currentAddress
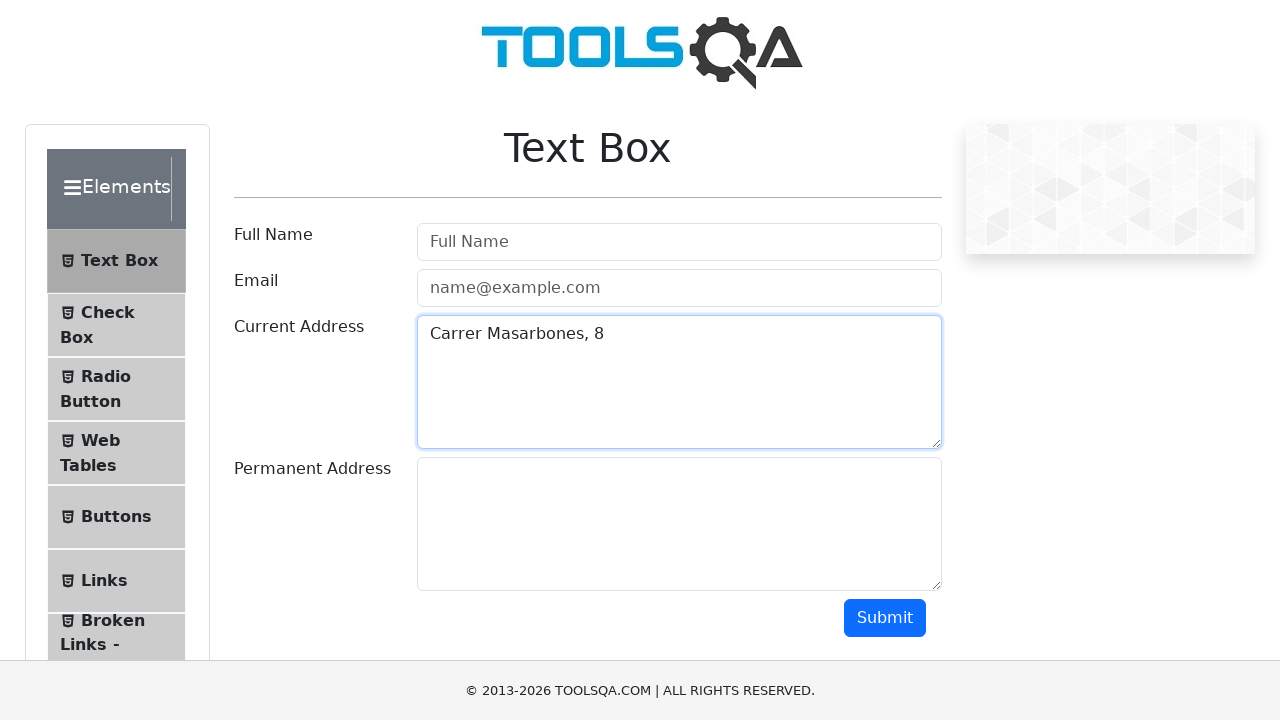

Retrieved current address field value
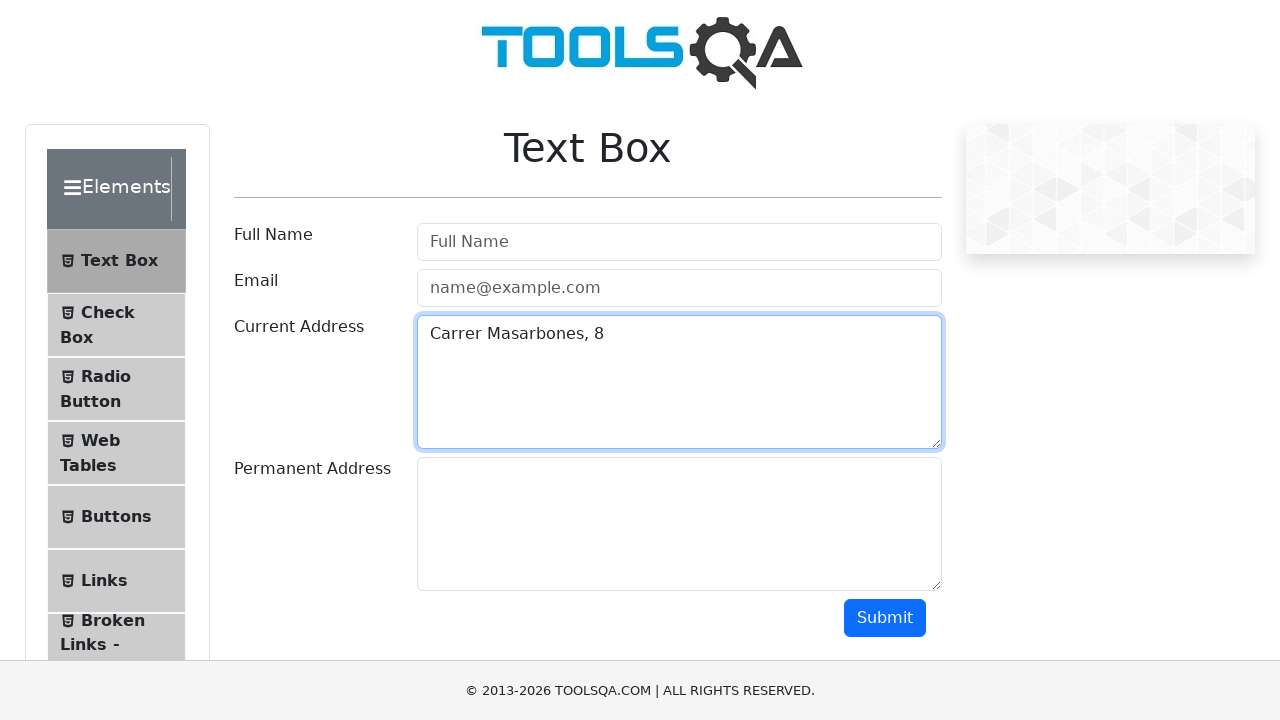

Verified current address field contains expected value 'Carrer Masarbones, 8'
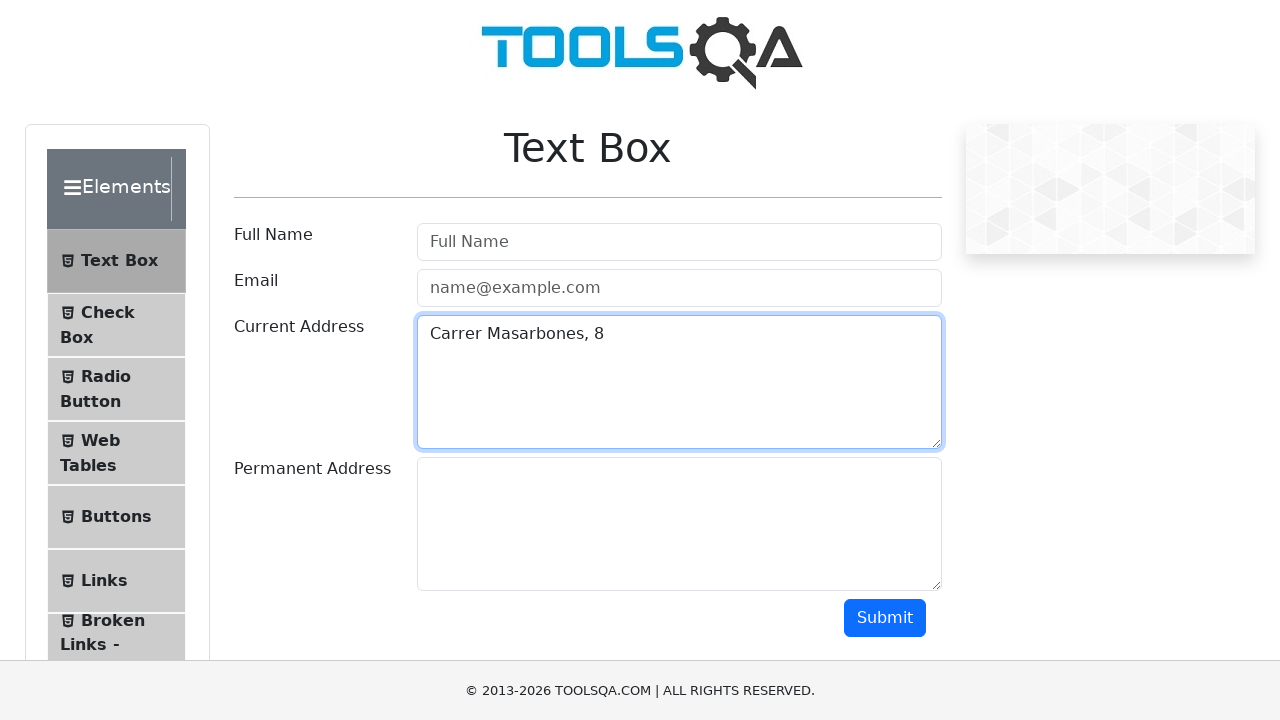

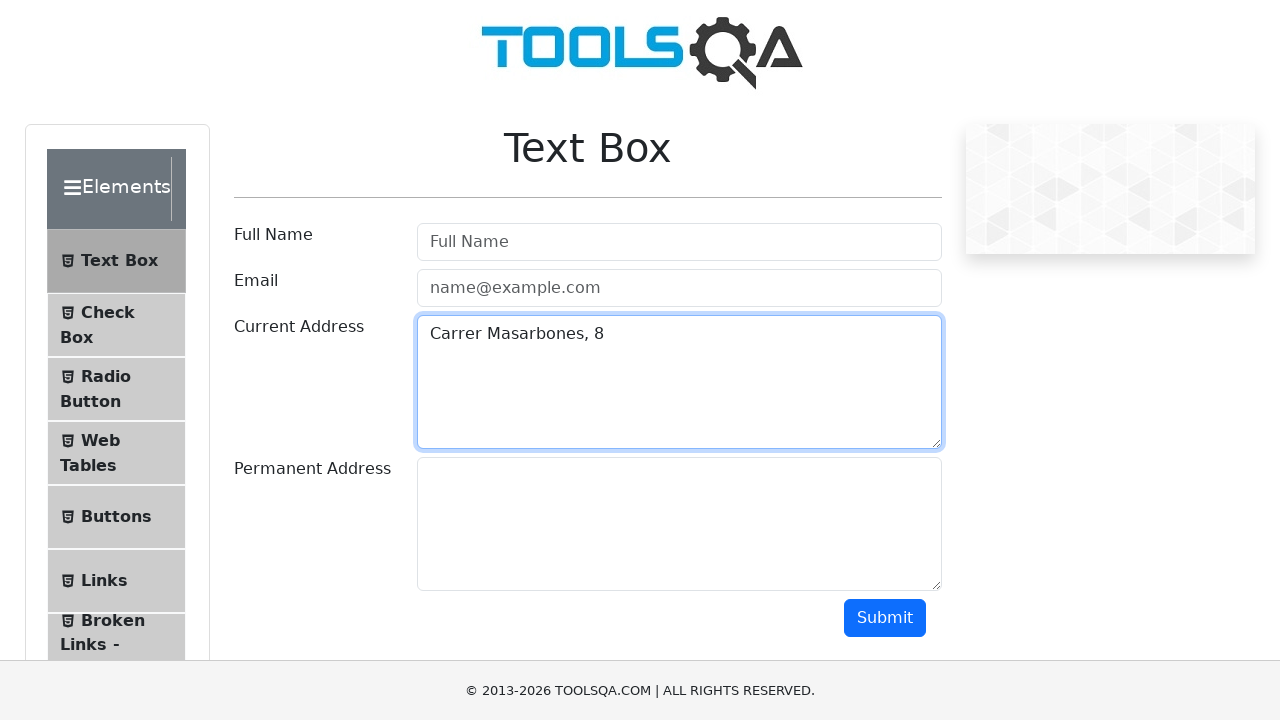